Tests XPath locator strategies using sibling and parent traversal to locate and retrieve text from button elements in the page header.

Starting URL: https://rahulshettyacademy.com/AutomationPractice/

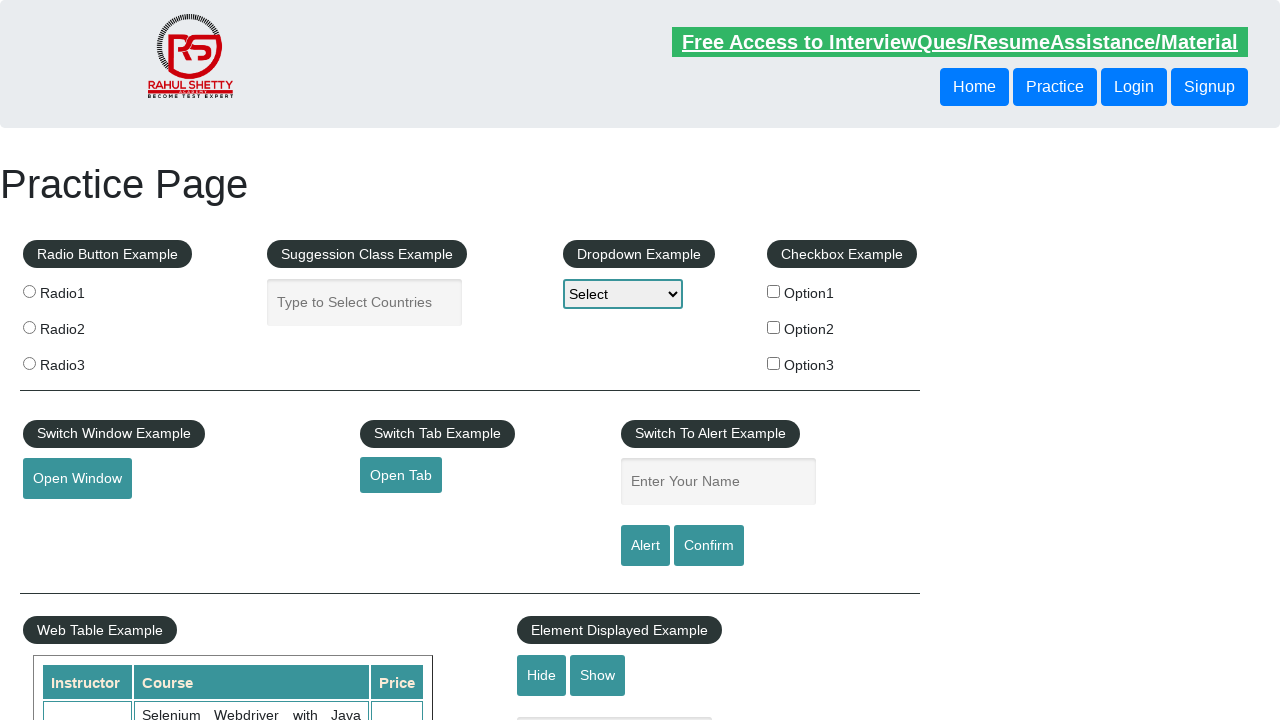

Retrieved text from button using following-sibling XPath traversal
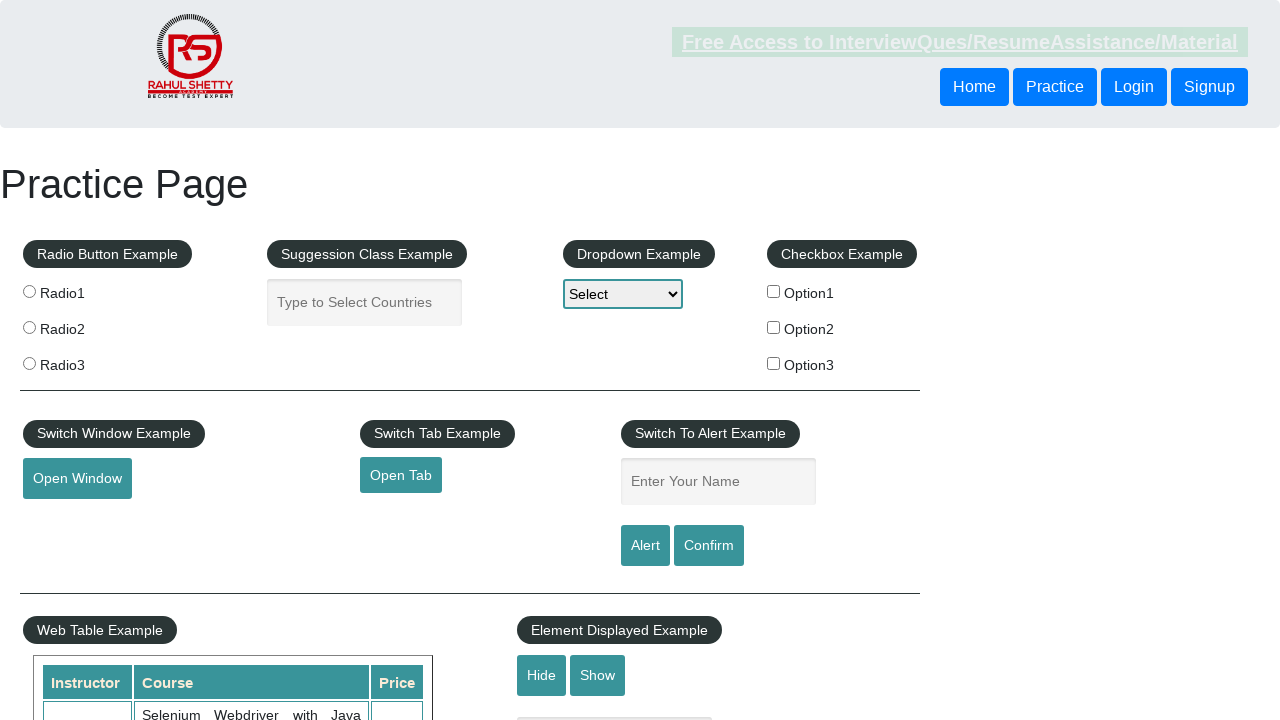

Retrieved text from button using parent traversal XPath
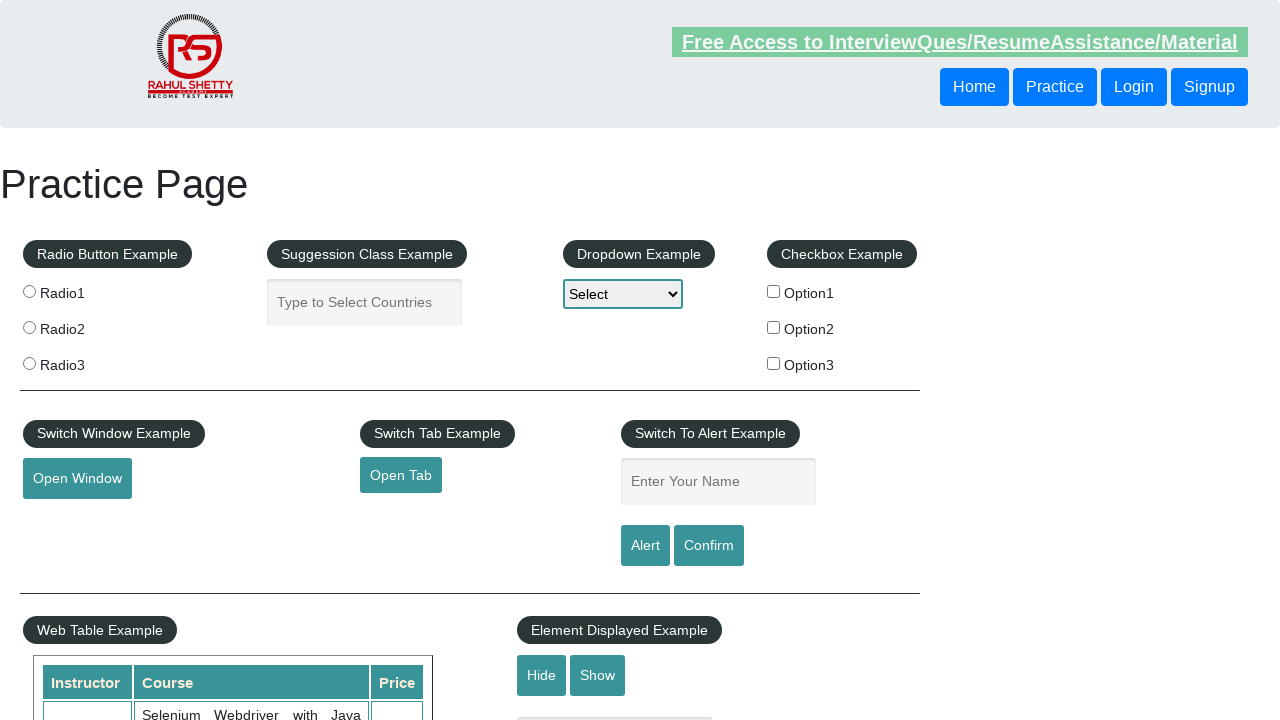

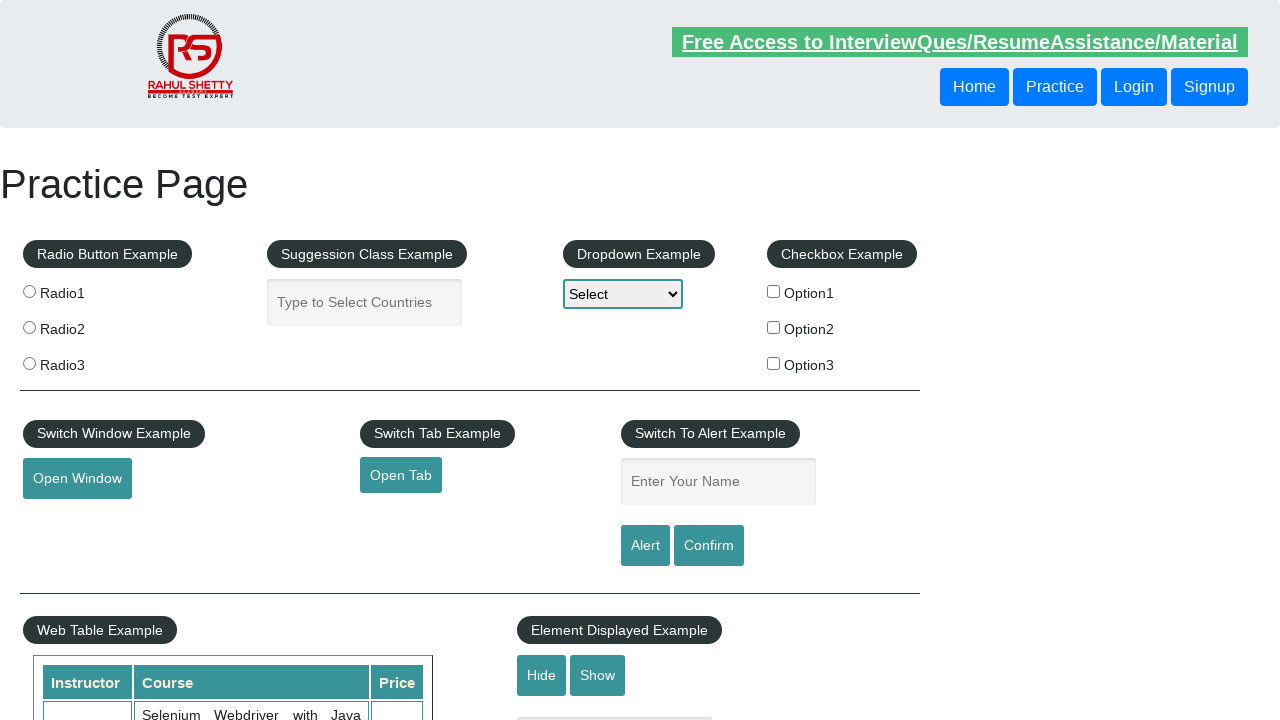